Tests the synonym widget by clicking the "Create my channel" button

Starting URL: https://widget.synonym.to/?embed=true

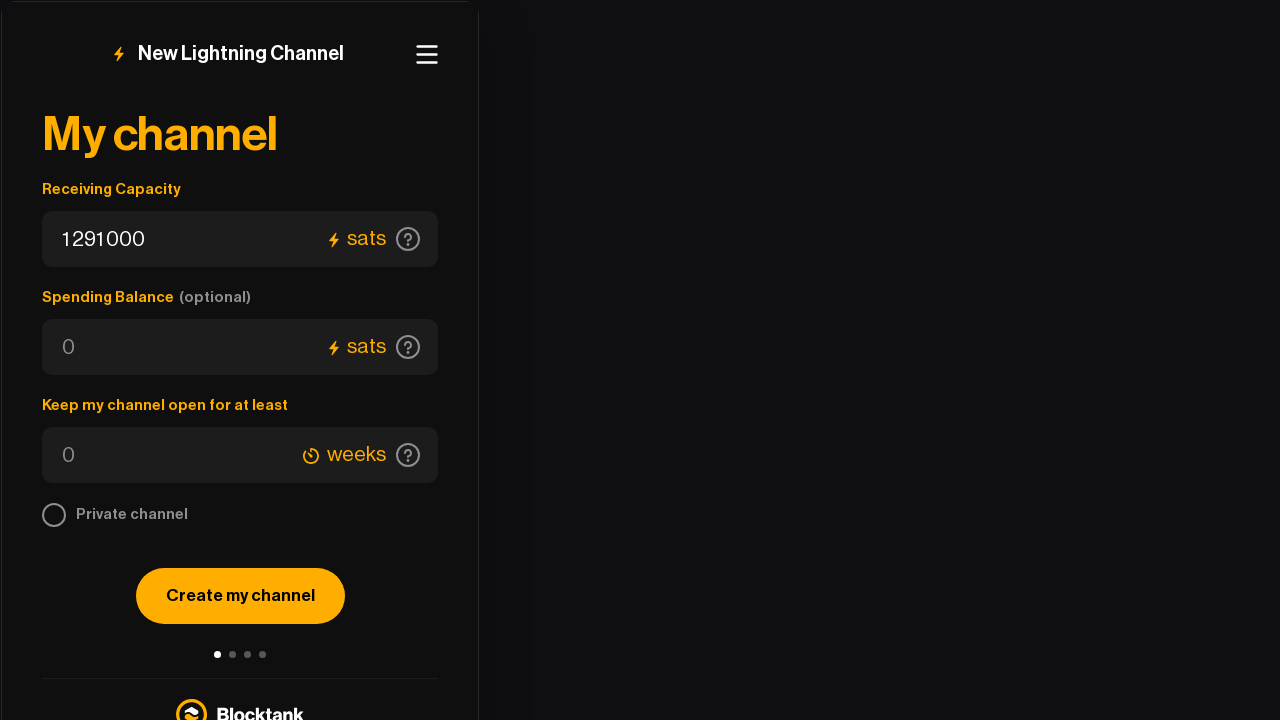

Navigated to Synonym widget page
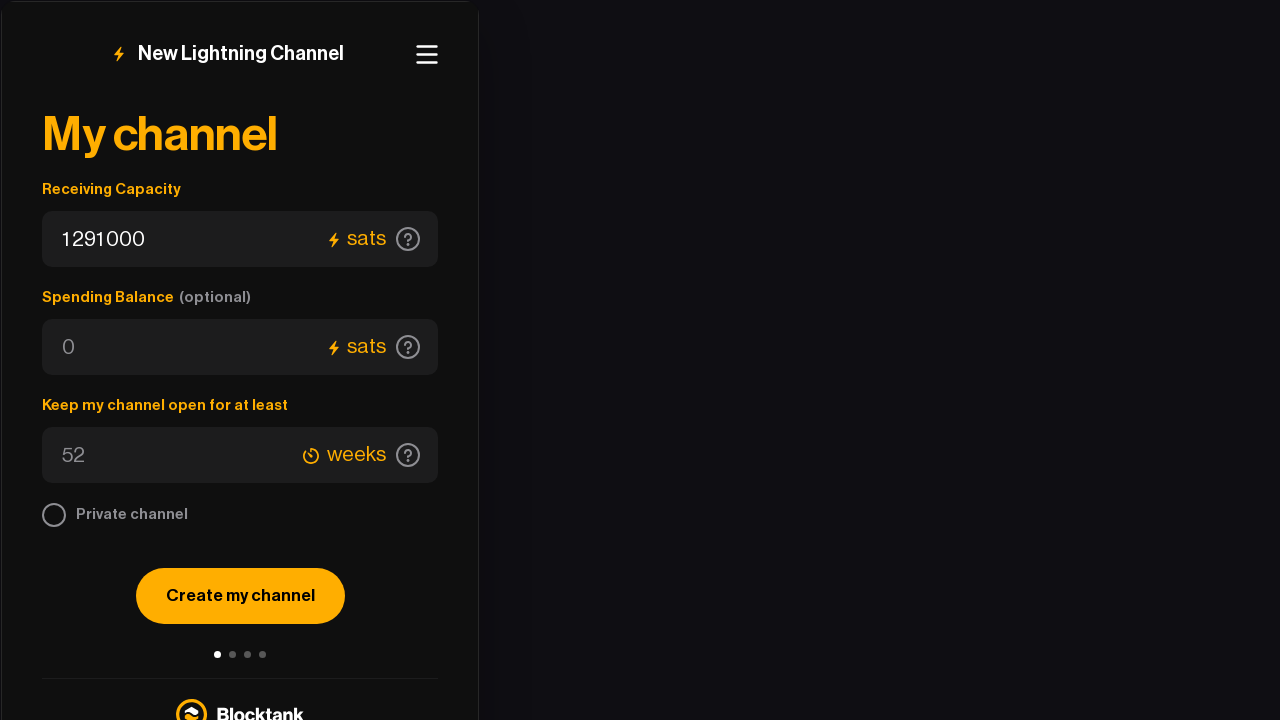

Clicked the 'Create my channel' button at (240, 596) on internal:role=button[name="Create my channel"i]
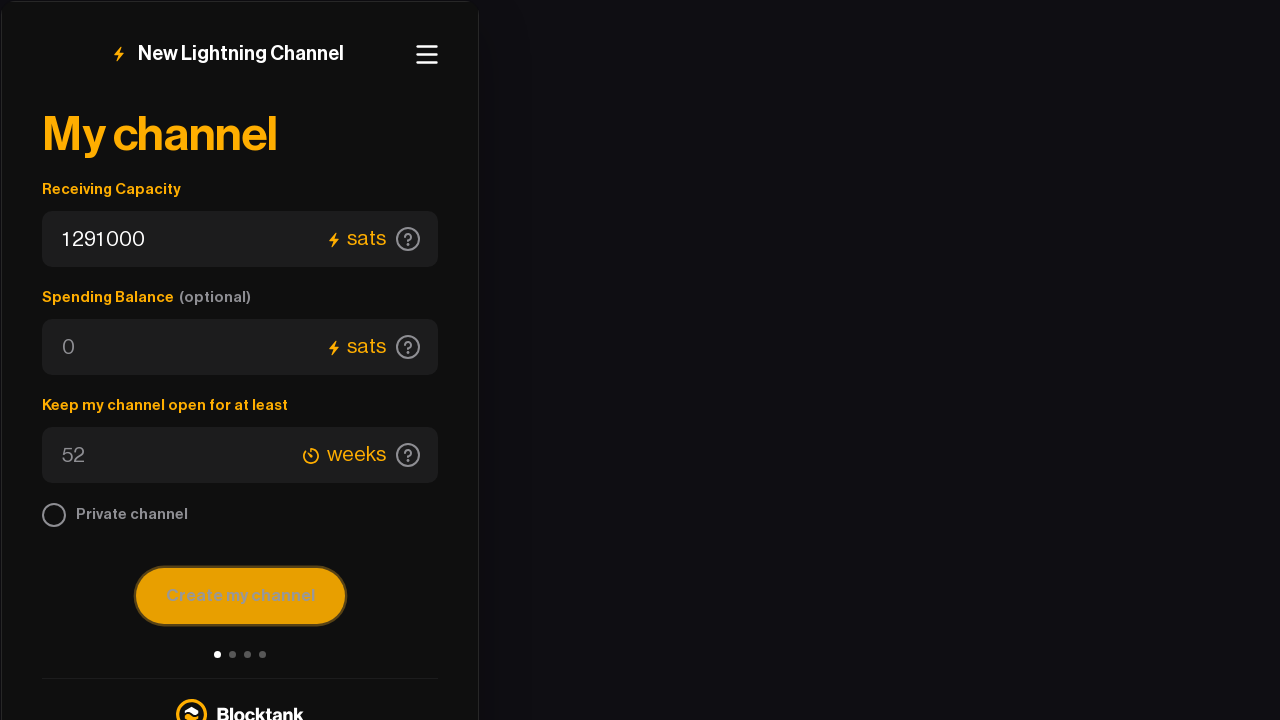

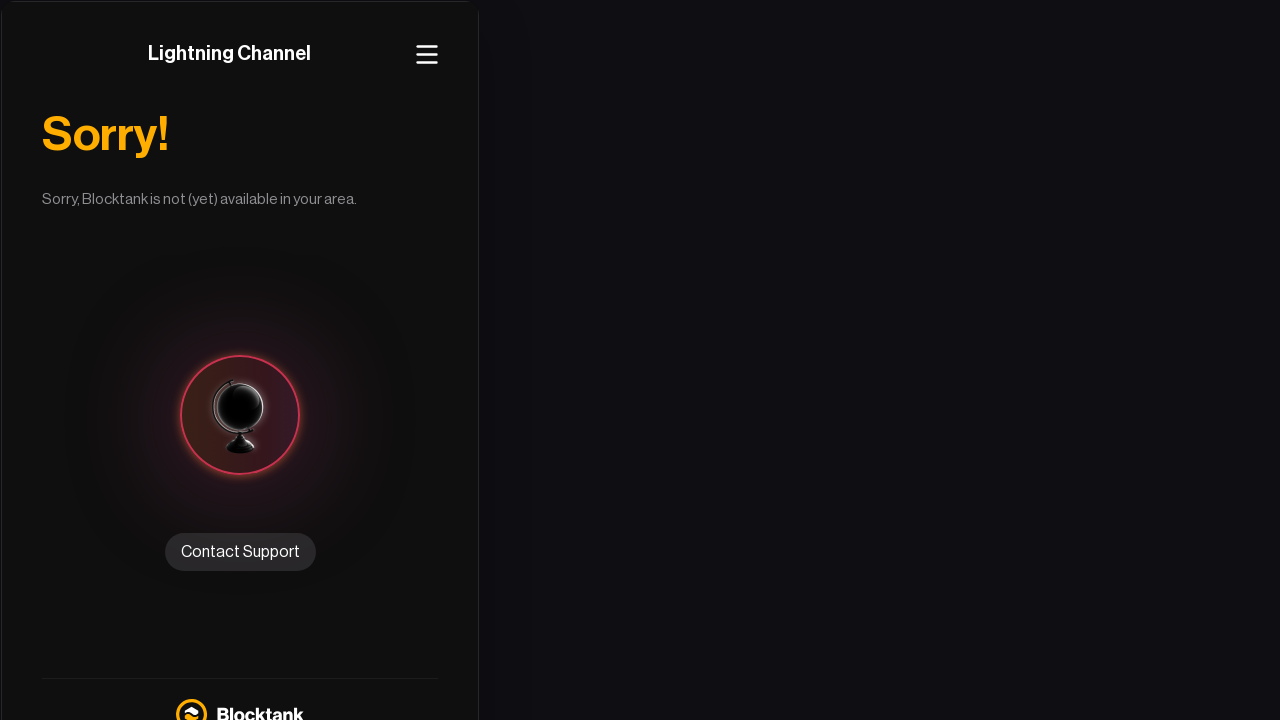